Tests login form validation with missing password by entering a username, clearing the password field, clicking login, and verifying the "Password is required" error message appears.

Starting URL: https://www.saucedemo.com/

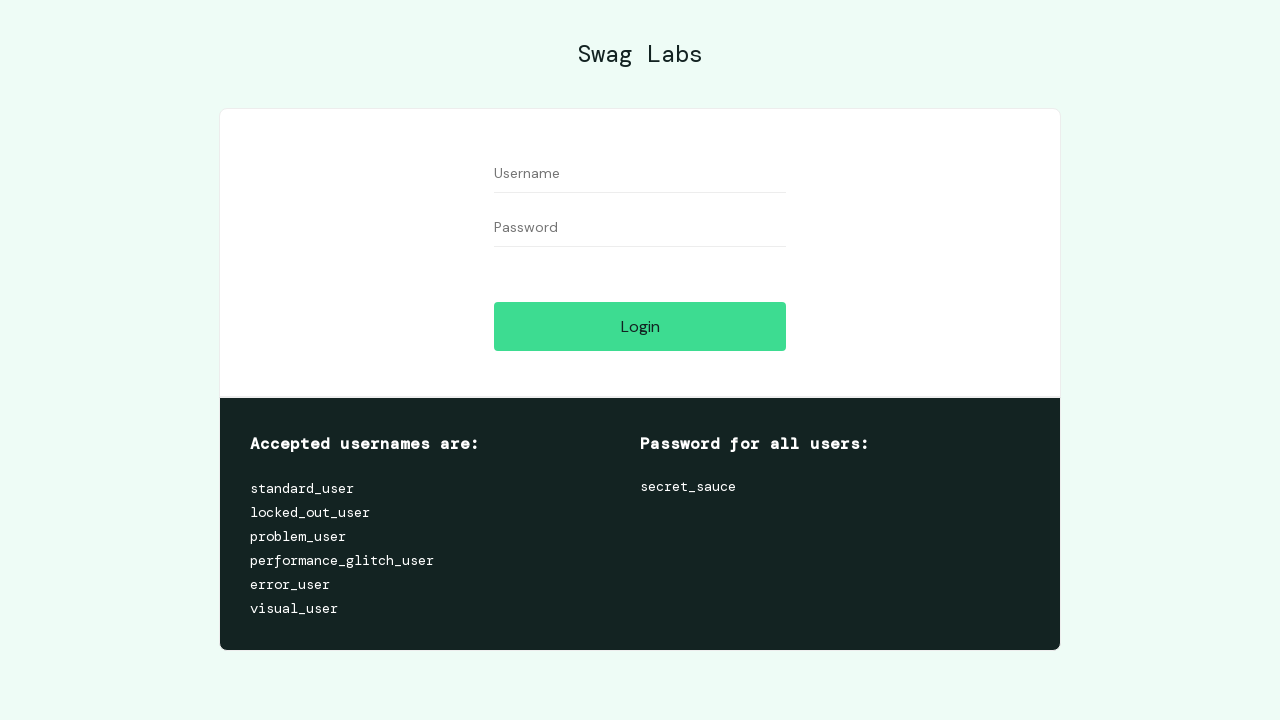

Entered username 'randomuser42' in the username field on input[data-test='username']
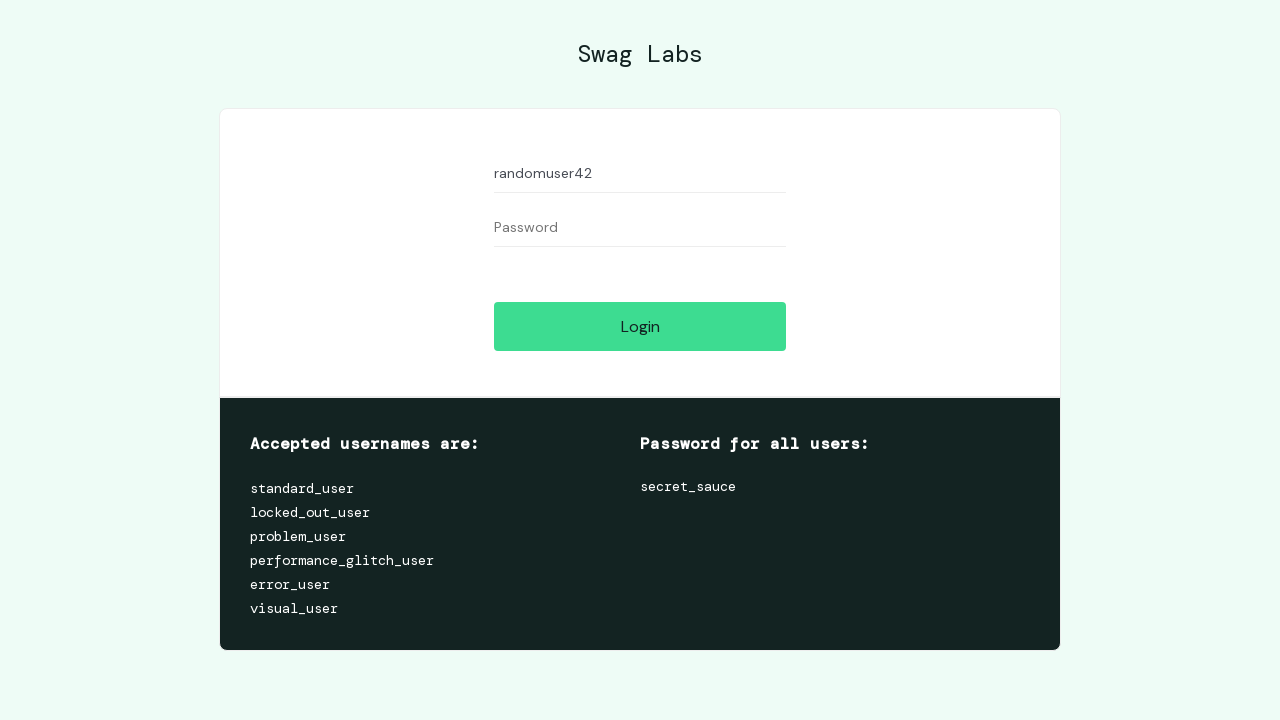

Entered password in the password field on input[data-test='password']
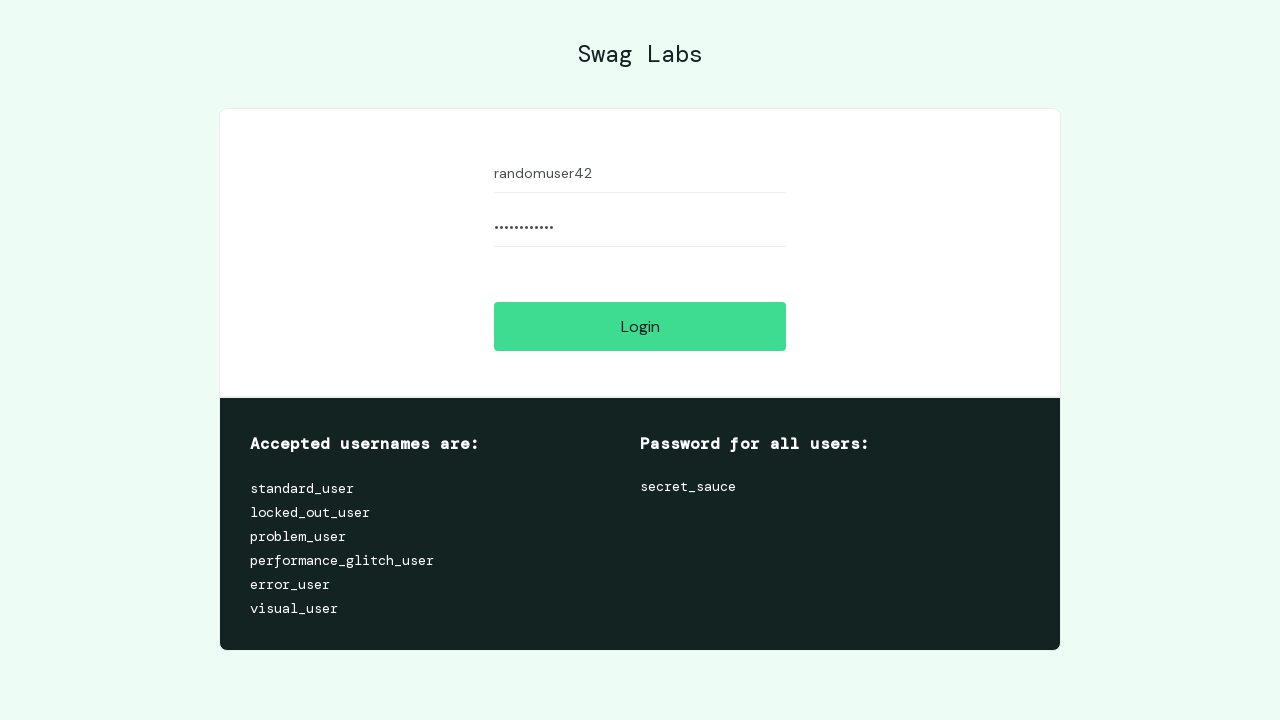

Cleared the password field on input[data-test='password']
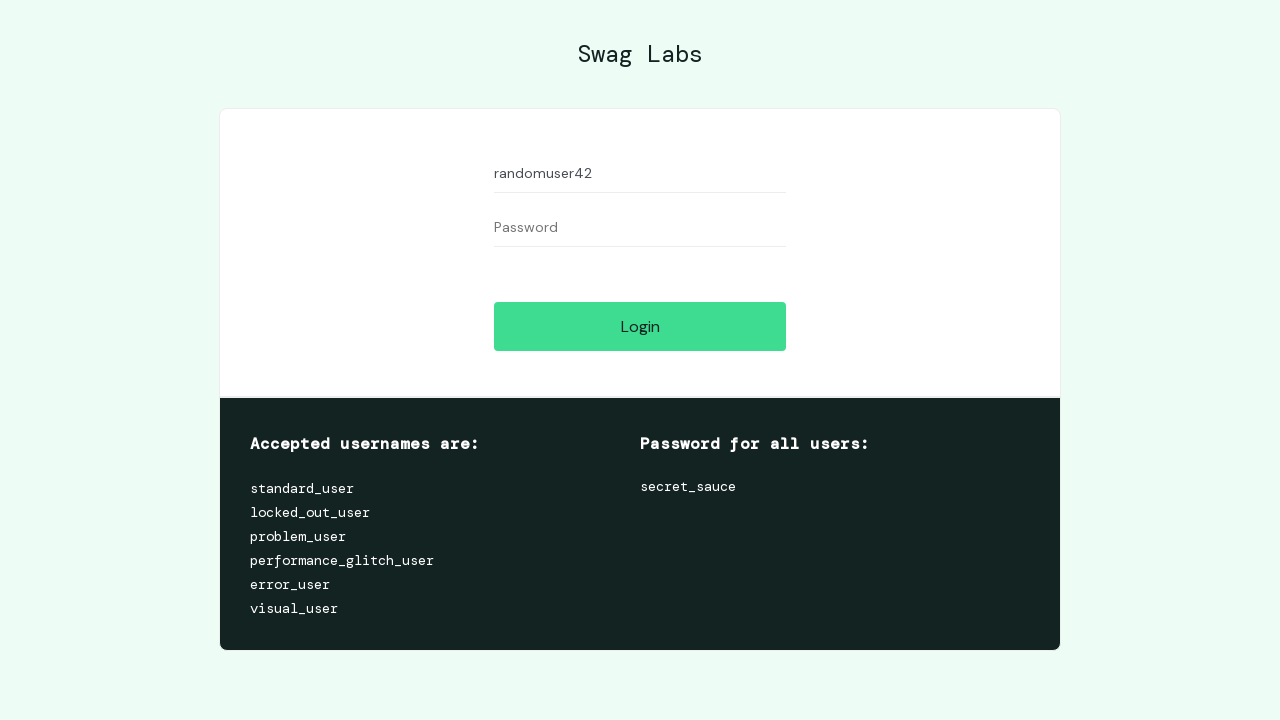

Clicked the Login button at (640, 326) on input[data-test='login-button']
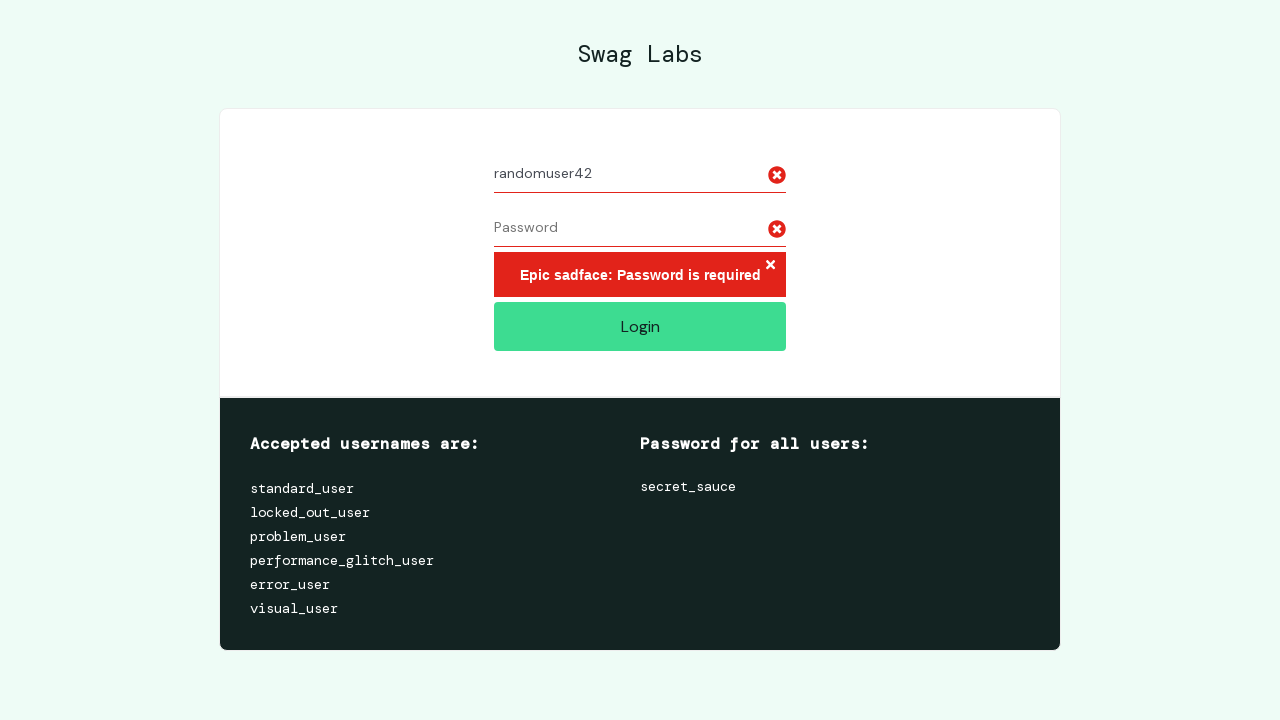

Located error message element
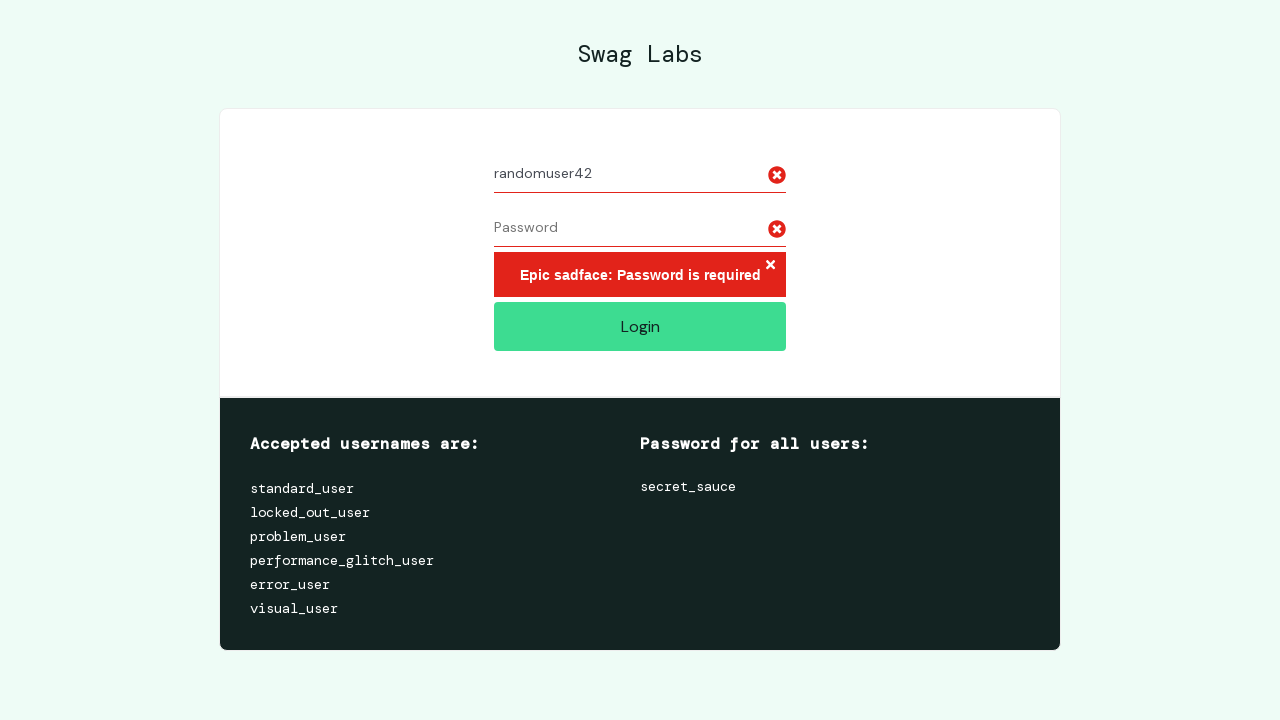

Waited for error message to appear
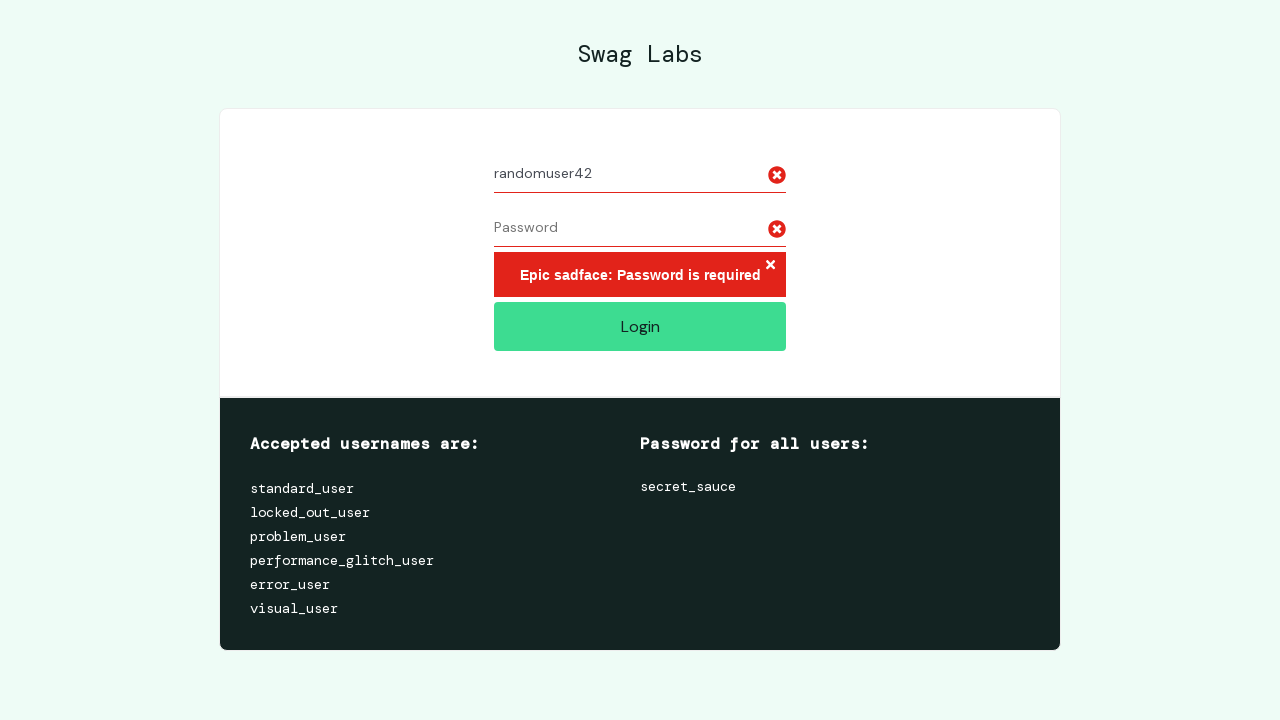

Verified 'Password is required' error message is displayed
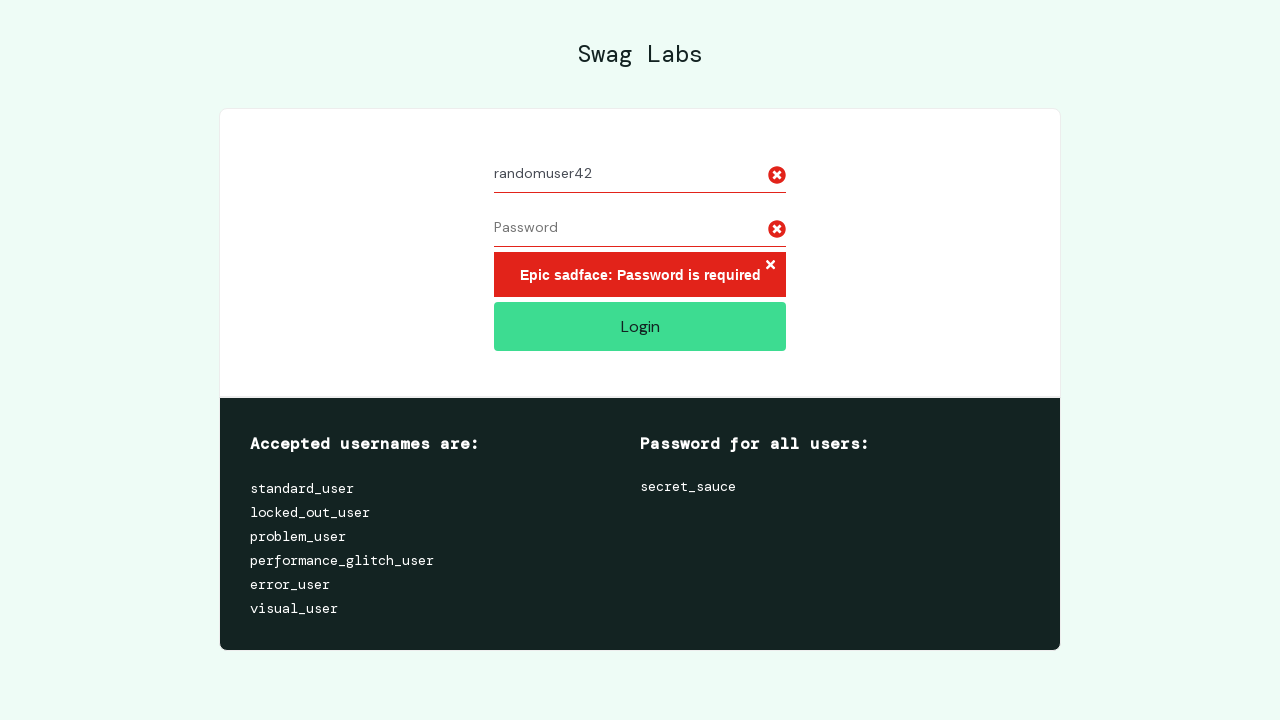

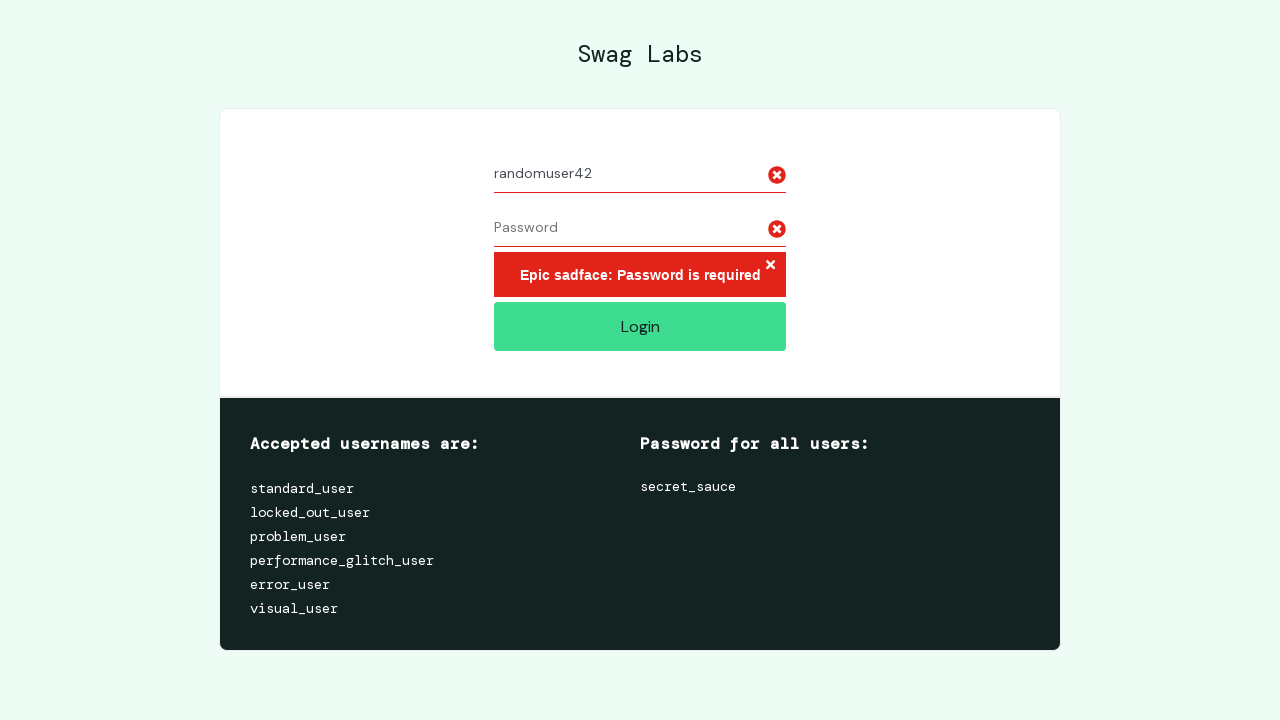